Tests dropdown selection functionality by selecting options using different methods (index, value, and visible text)

Starting URL: https://demoqa.com/select-menu

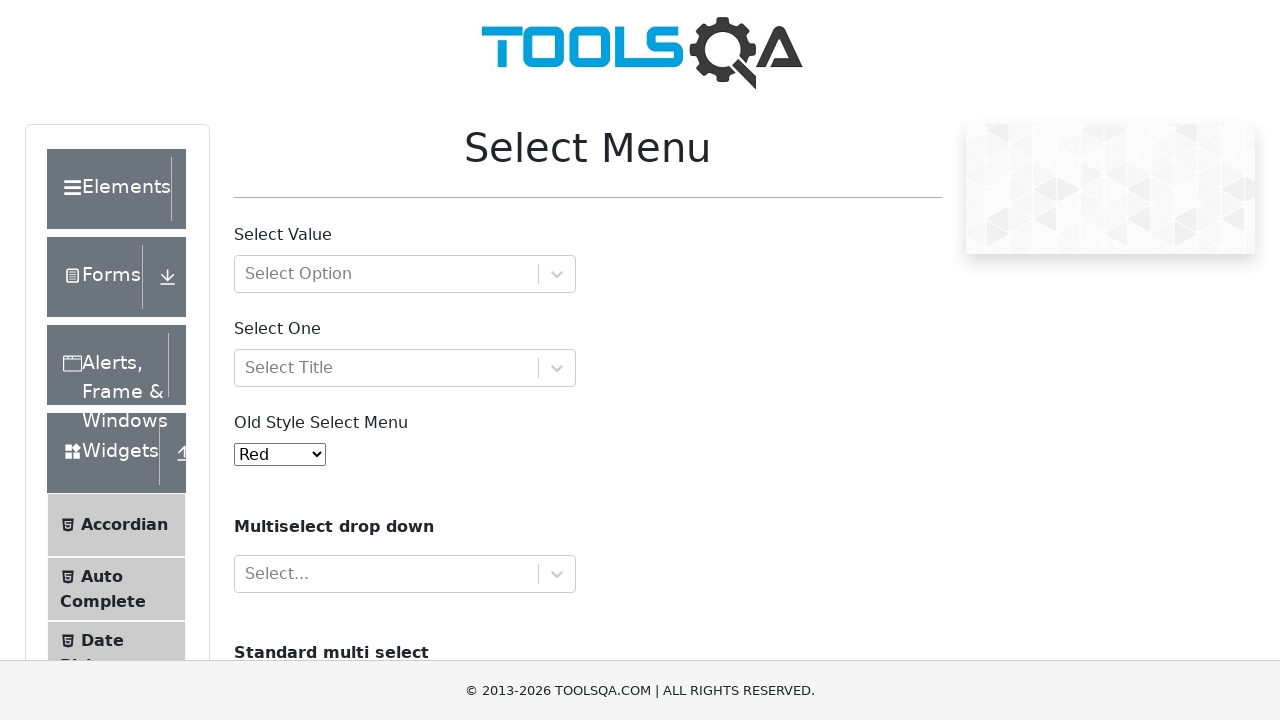

Navigated to select menu test page
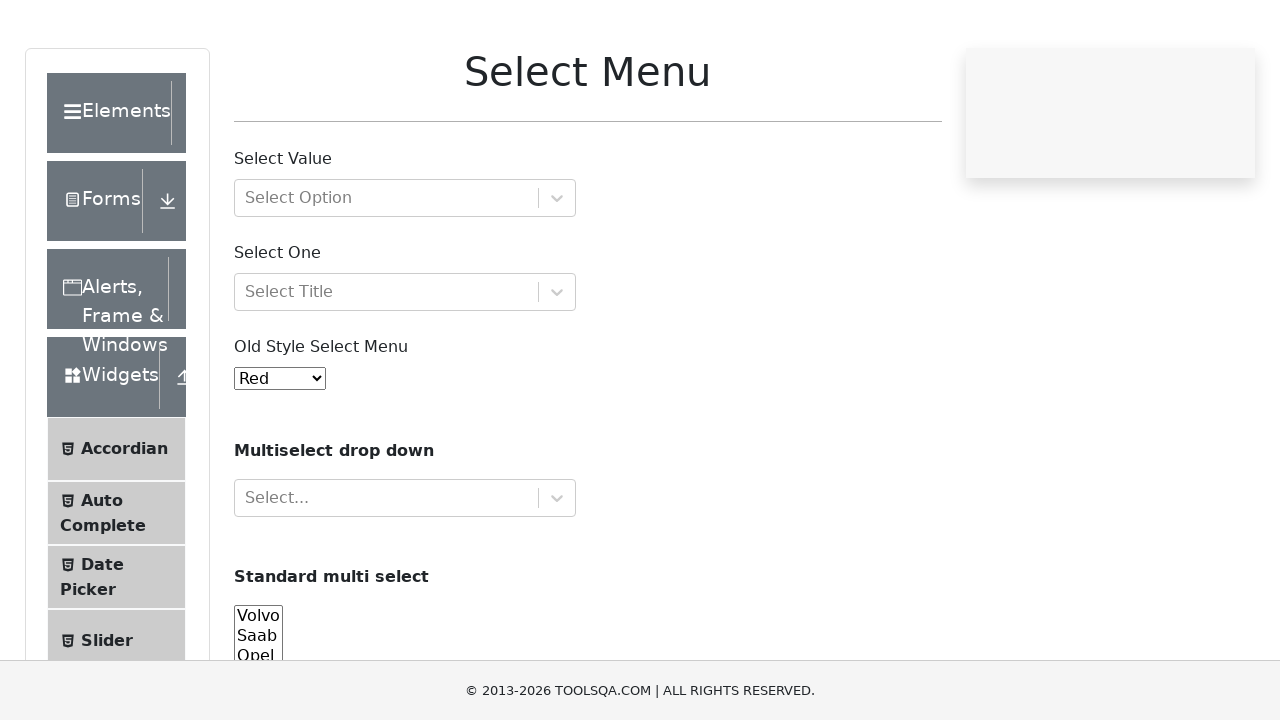

Selected Yellow option by index 3 on #oldSelectMenu
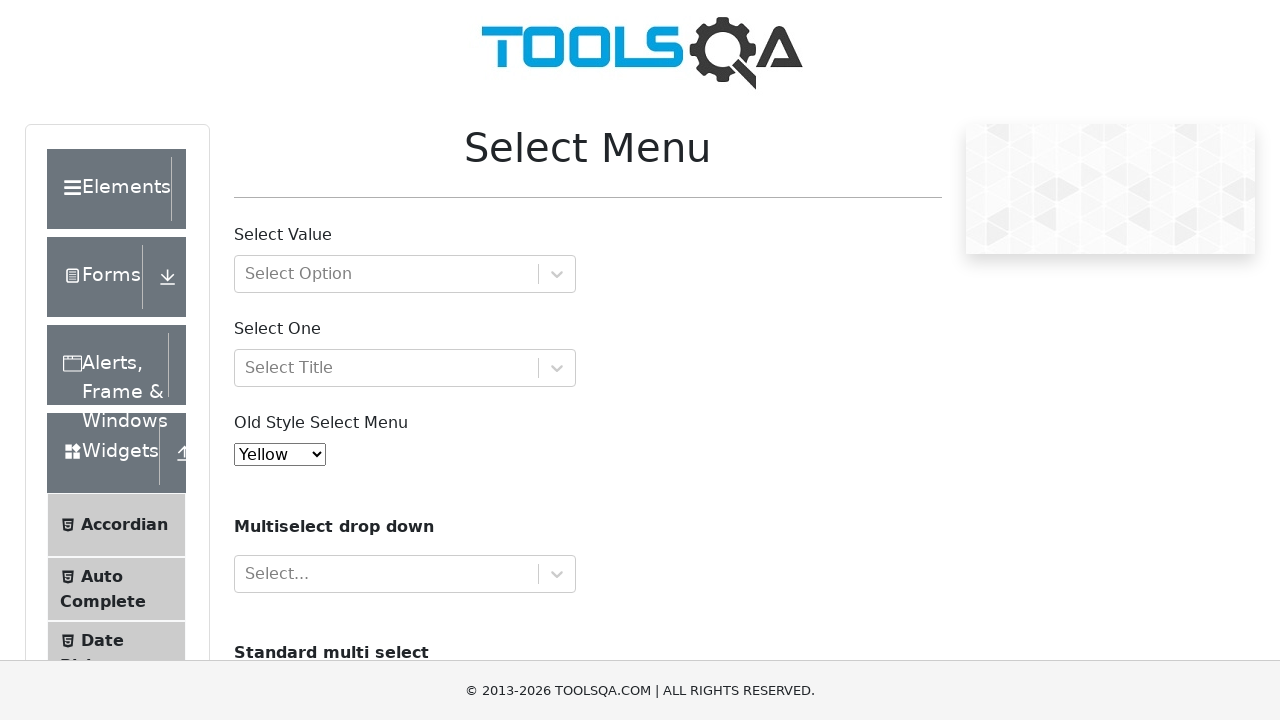

Located checked option element
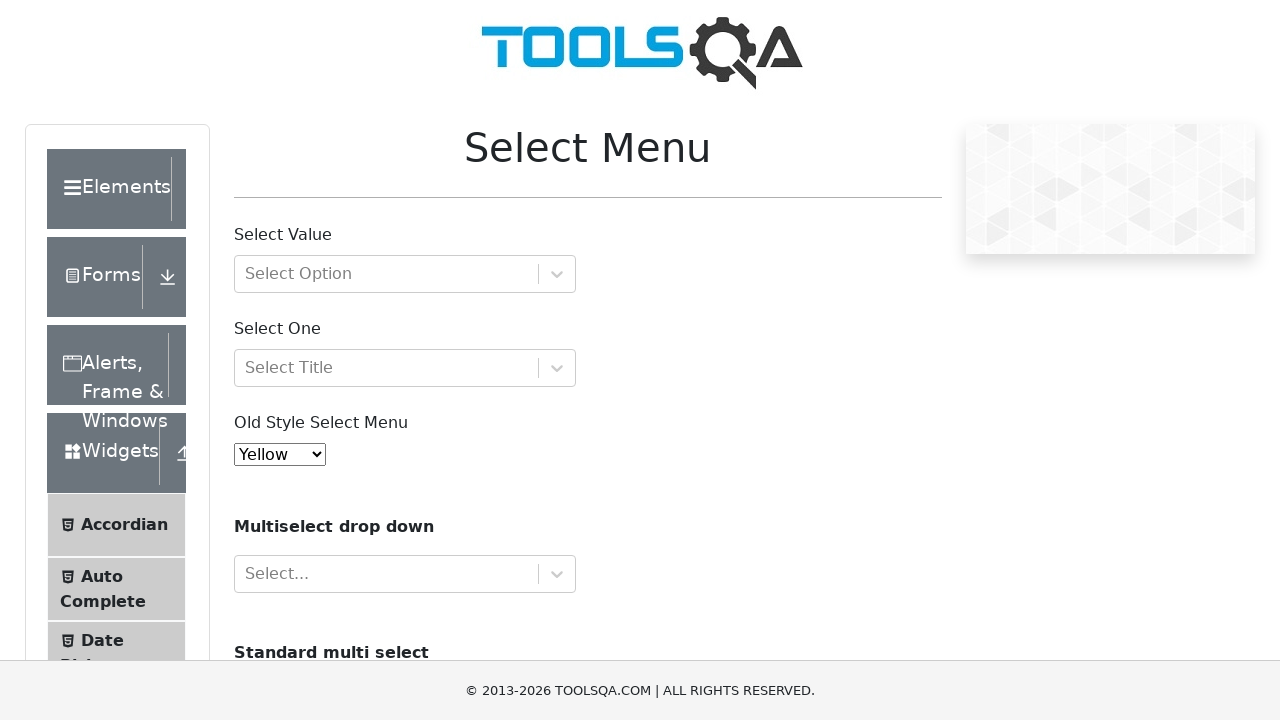

Verified Yellow option is selected
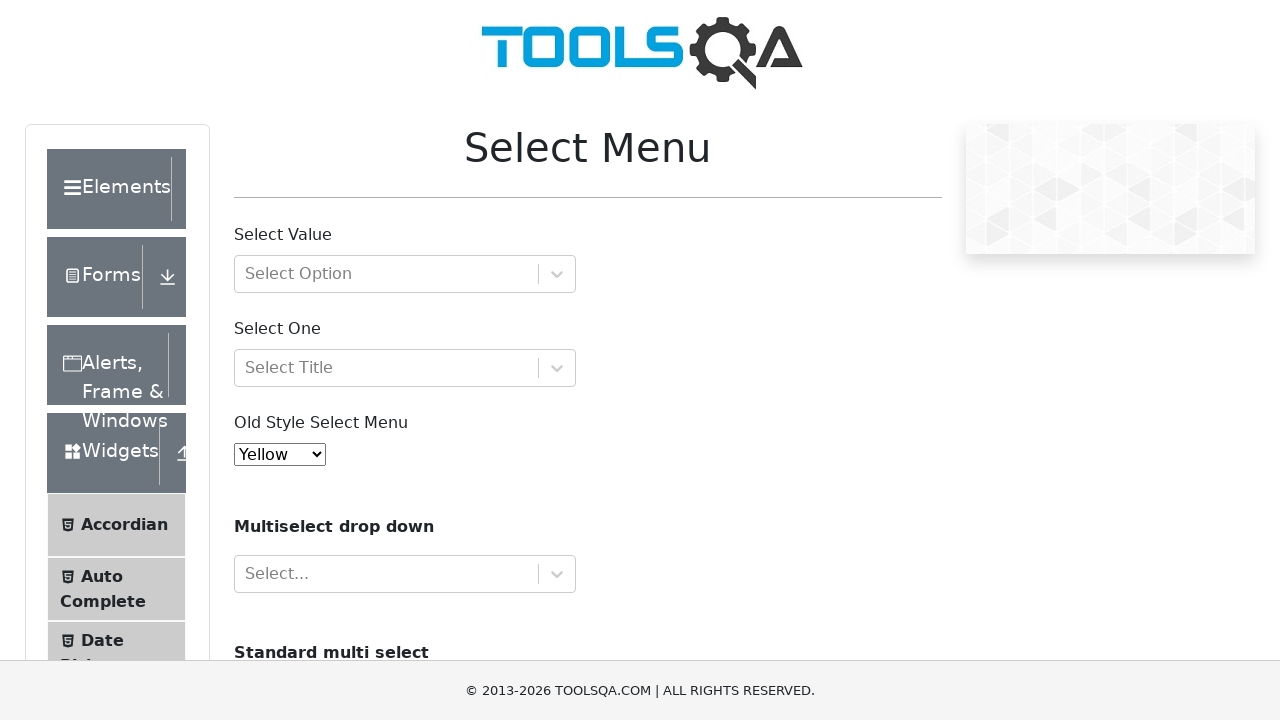

Selected Indigo option by value '8' on #oldSelectMenu
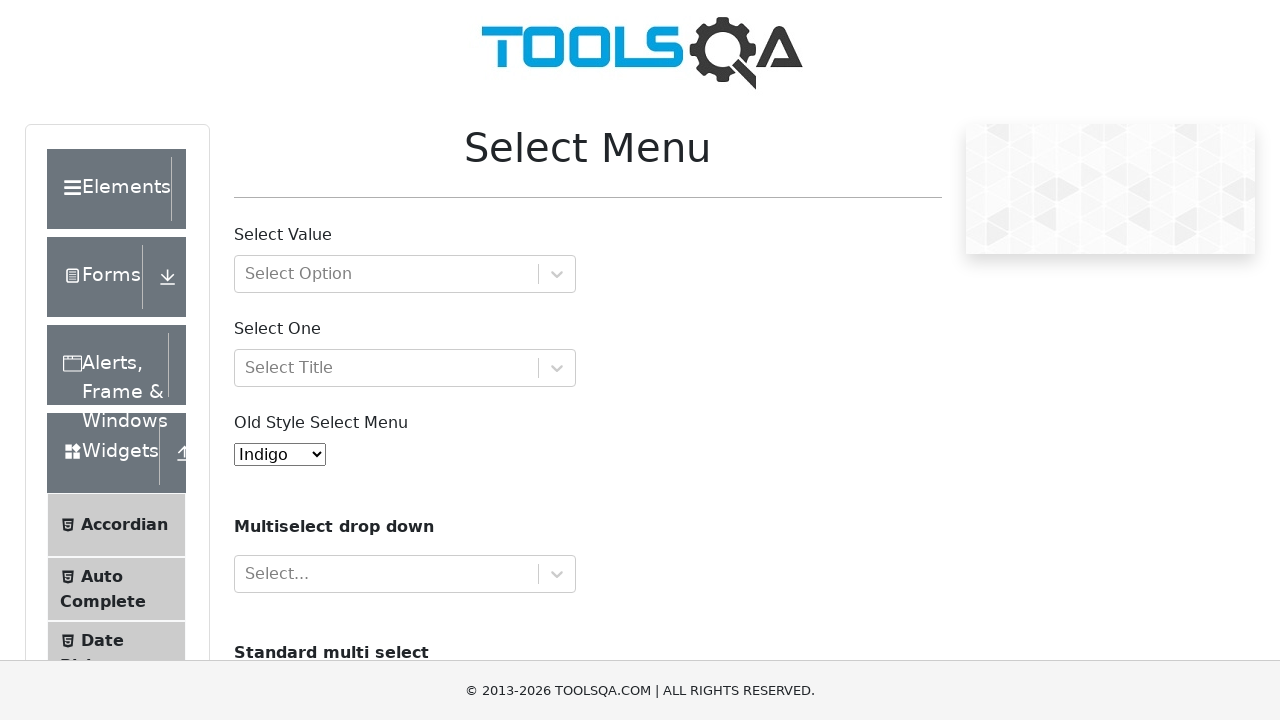

Selected Magenta option by visible text label on #oldSelectMenu
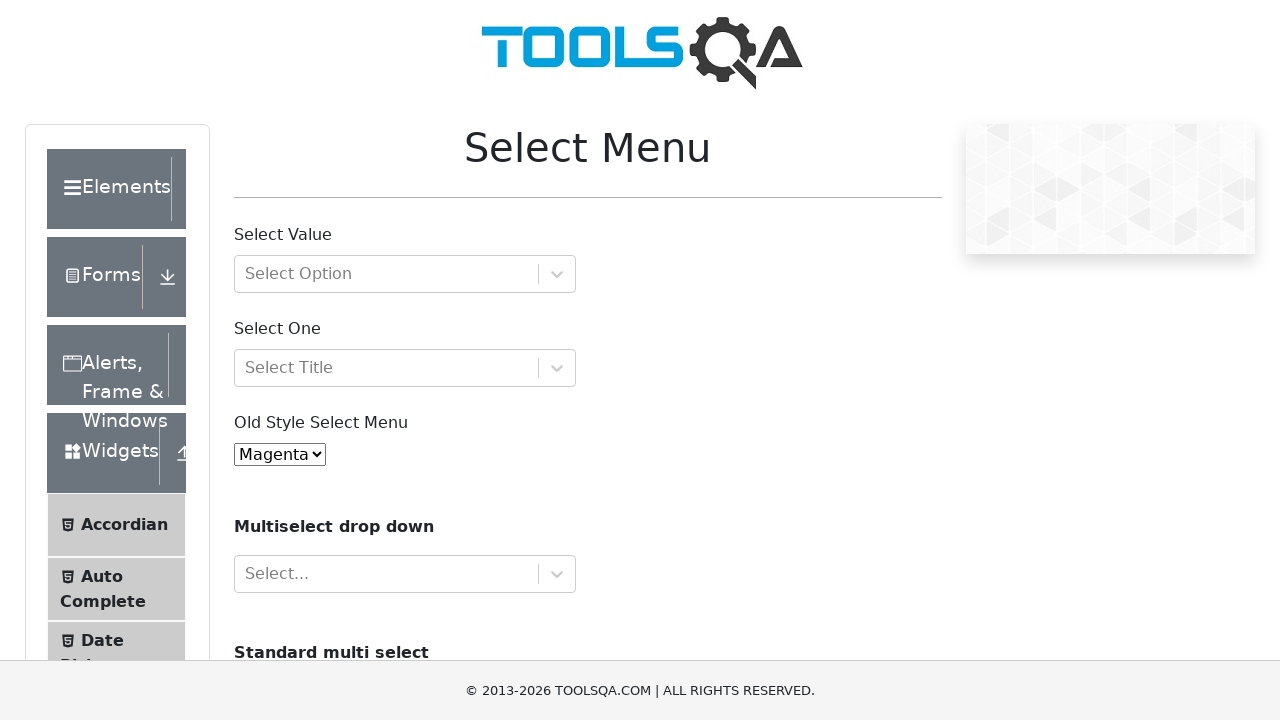

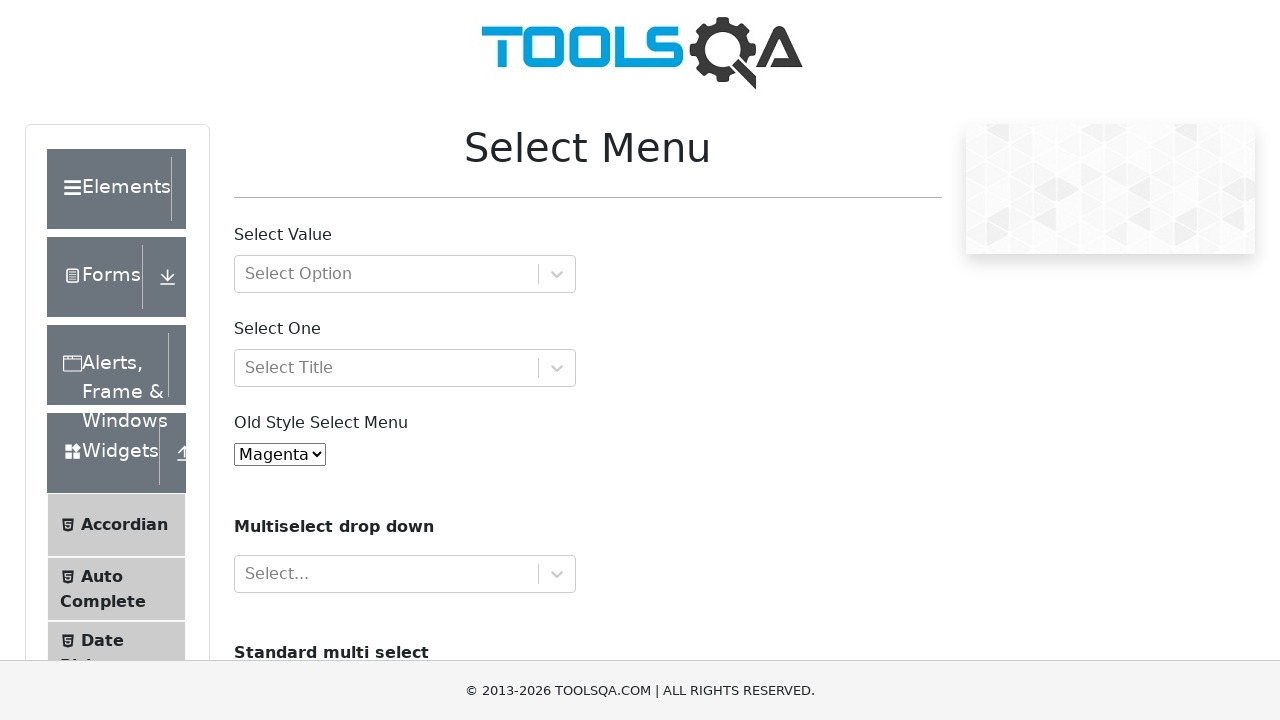